Tests that pressing Escape cancels editing and reverts changes

Starting URL: https://demo.playwright.dev/todomvc

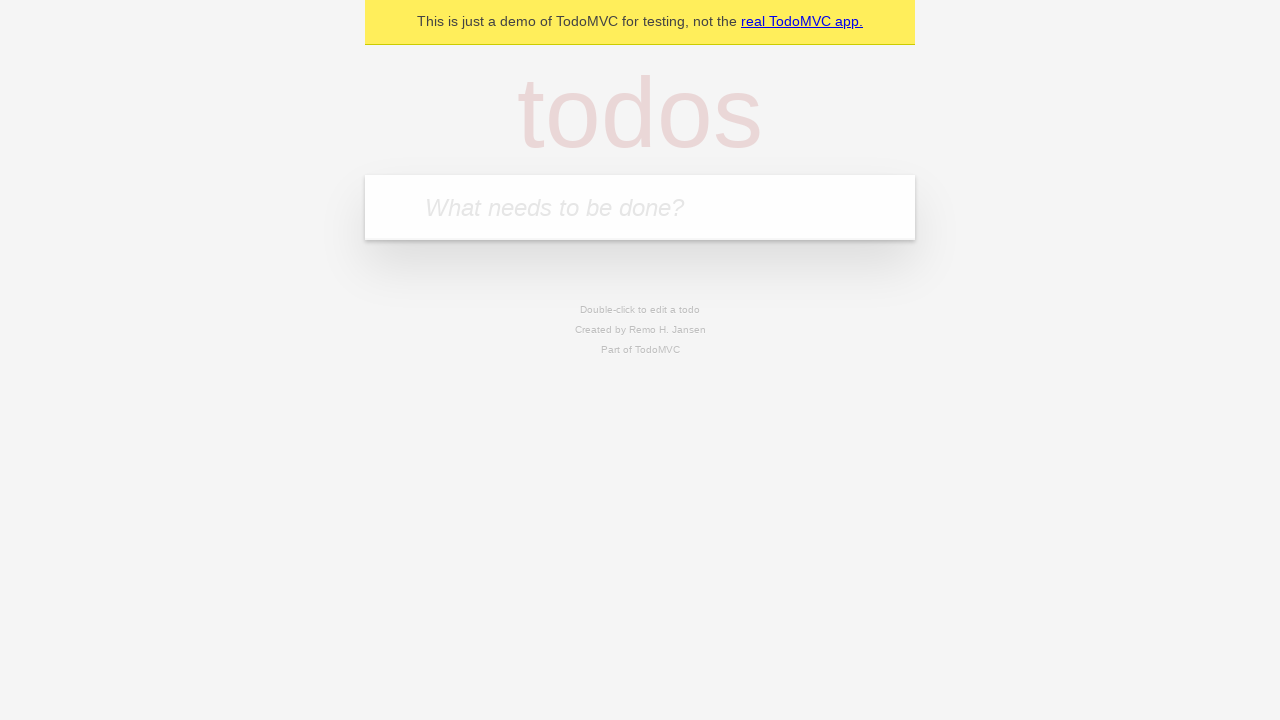

Filled todo input with 'buy some cheese' on internal:attr=[placeholder="What needs to be done?"i]
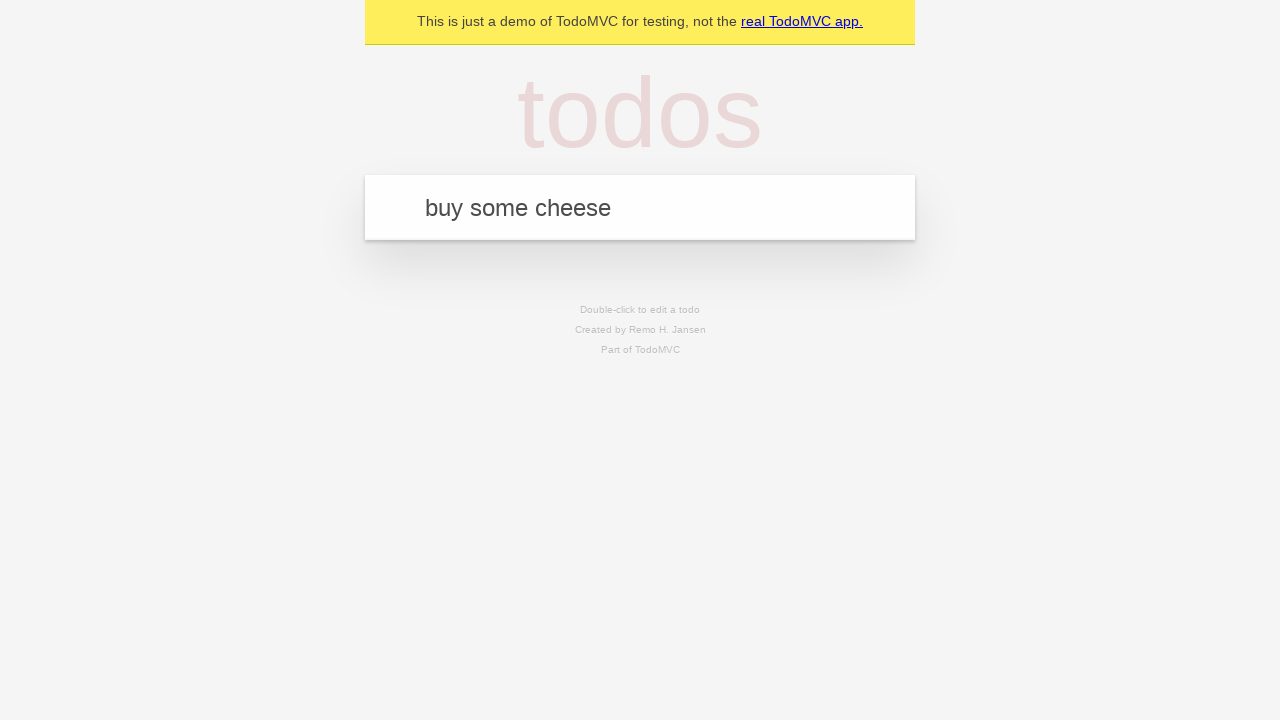

Pressed Enter to add first todo on internal:attr=[placeholder="What needs to be done?"i]
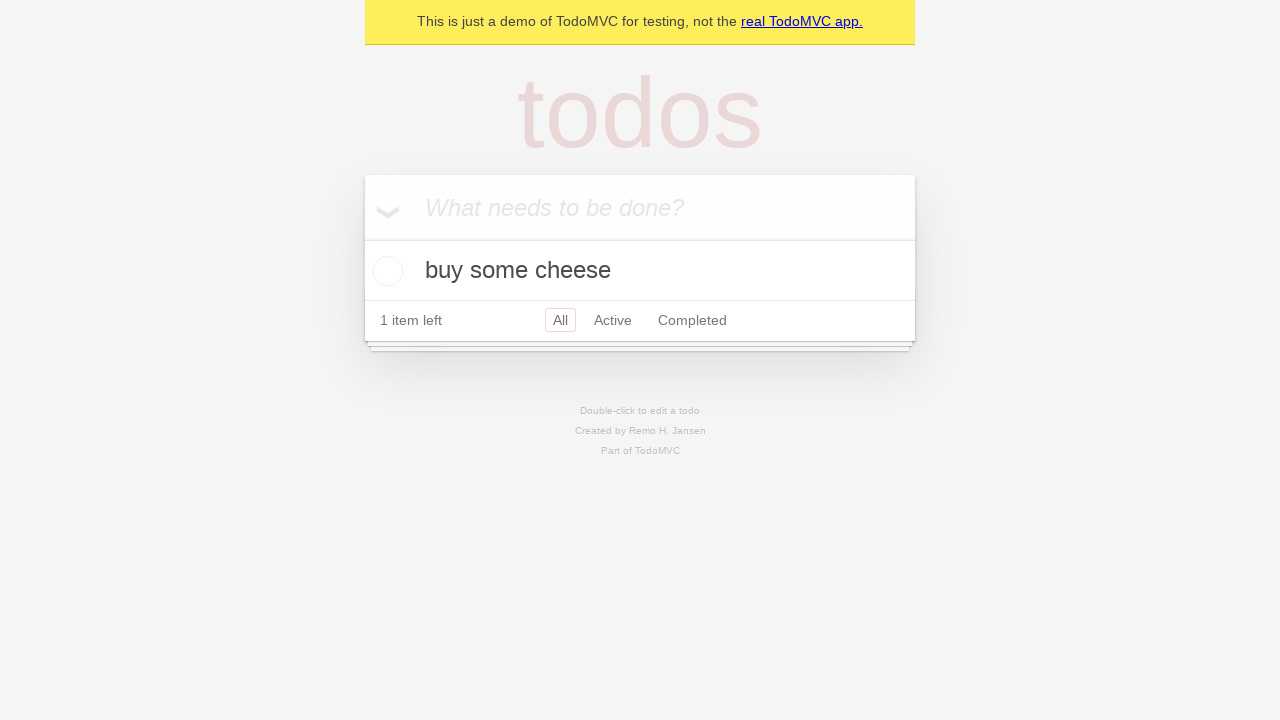

Filled todo input with 'feed the cat' on internal:attr=[placeholder="What needs to be done?"i]
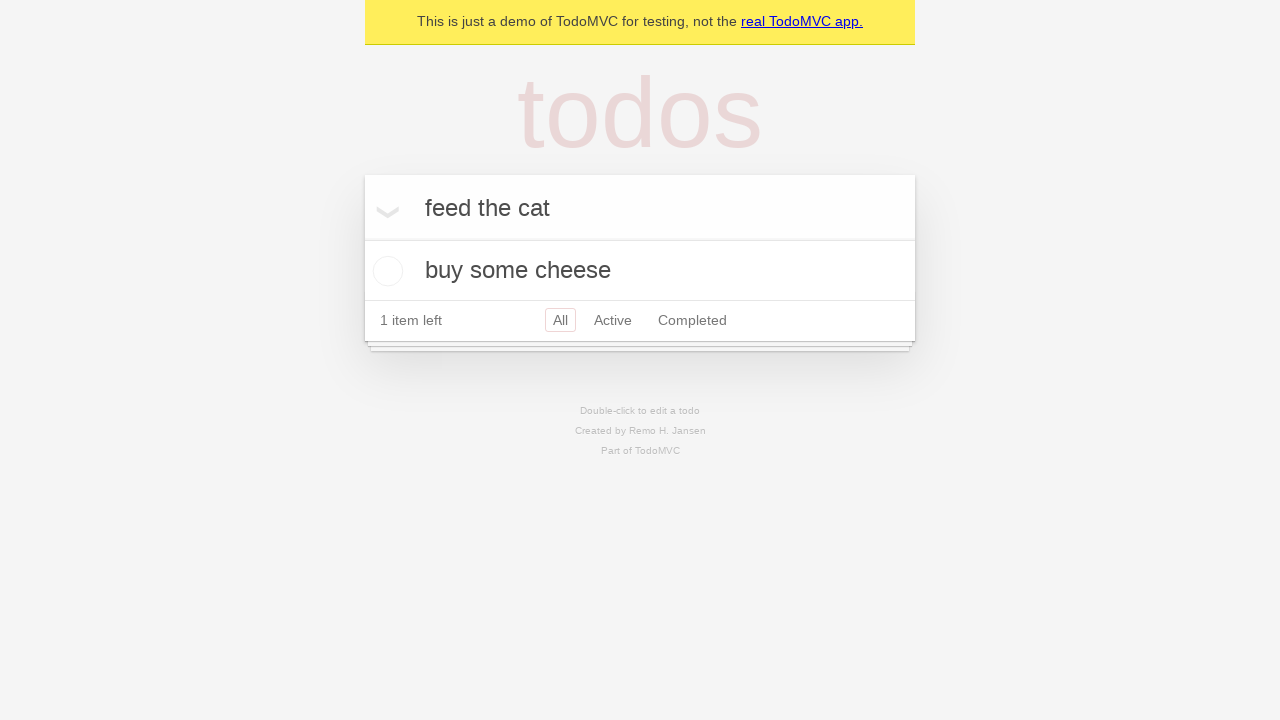

Pressed Enter to add second todo on internal:attr=[placeholder="What needs to be done?"i]
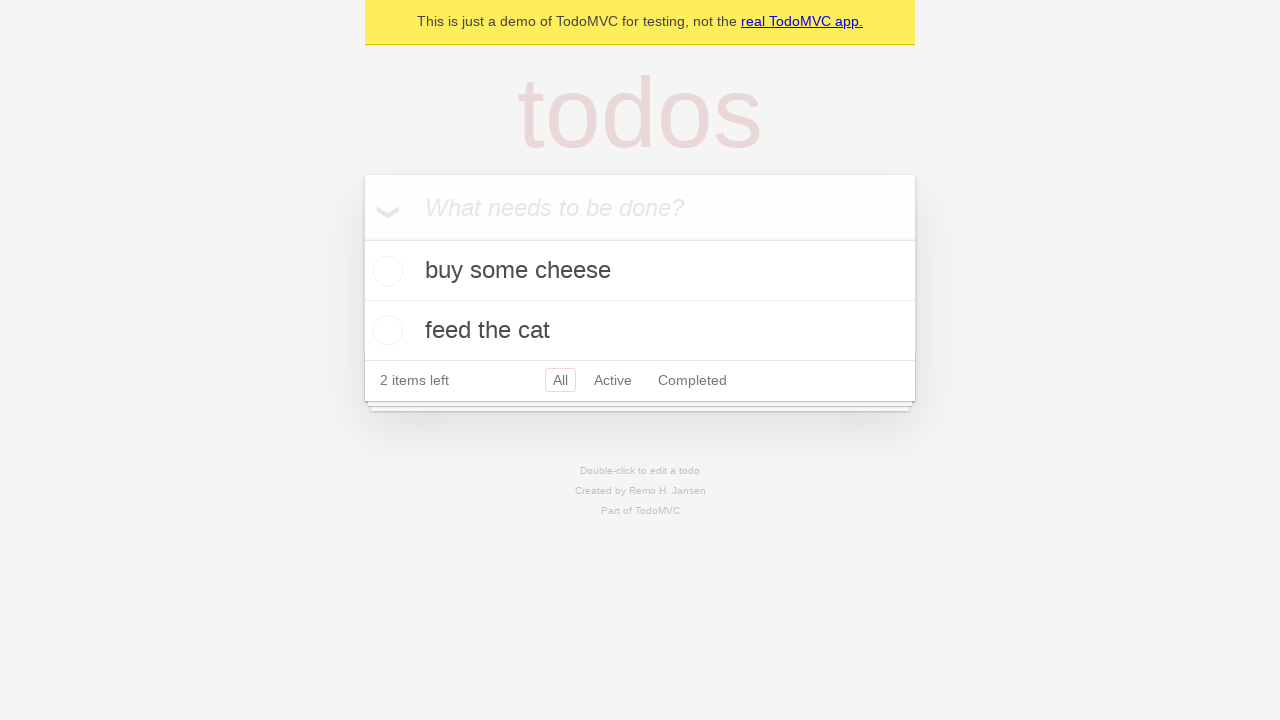

Filled todo input with 'book a doctors appointment' on internal:attr=[placeholder="What needs to be done?"i]
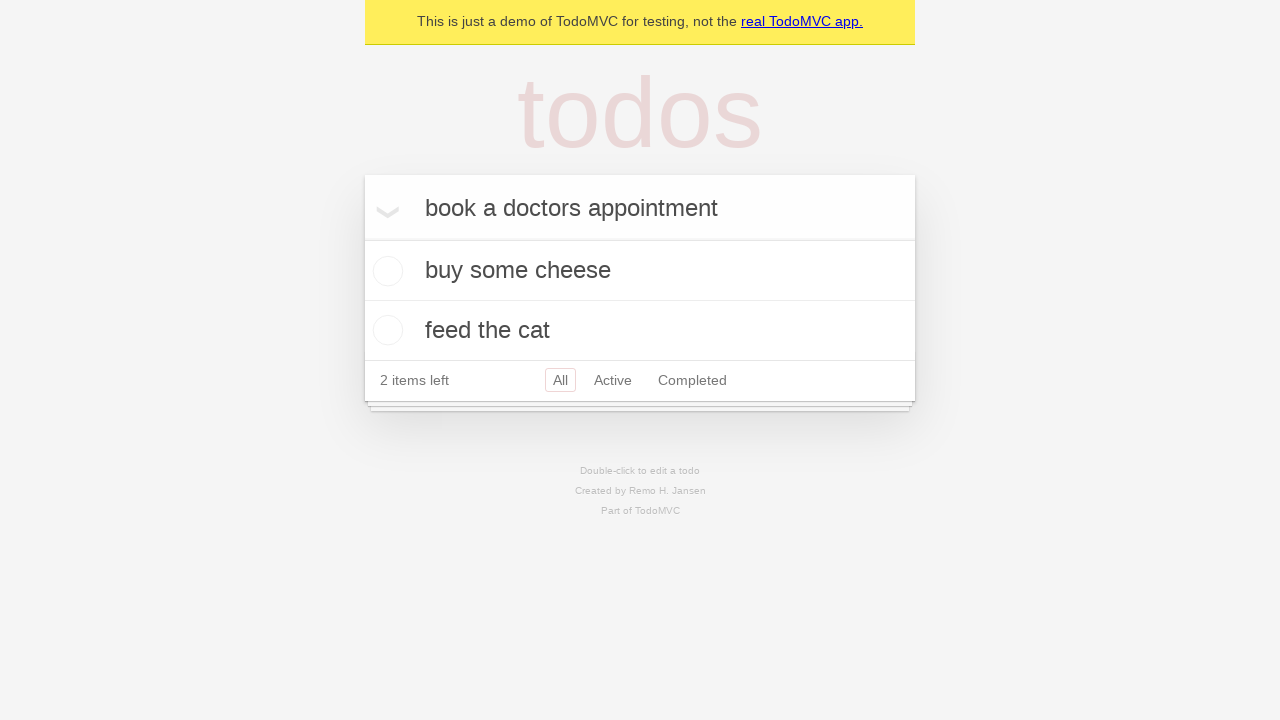

Pressed Enter to add third todo on internal:attr=[placeholder="What needs to be done?"i]
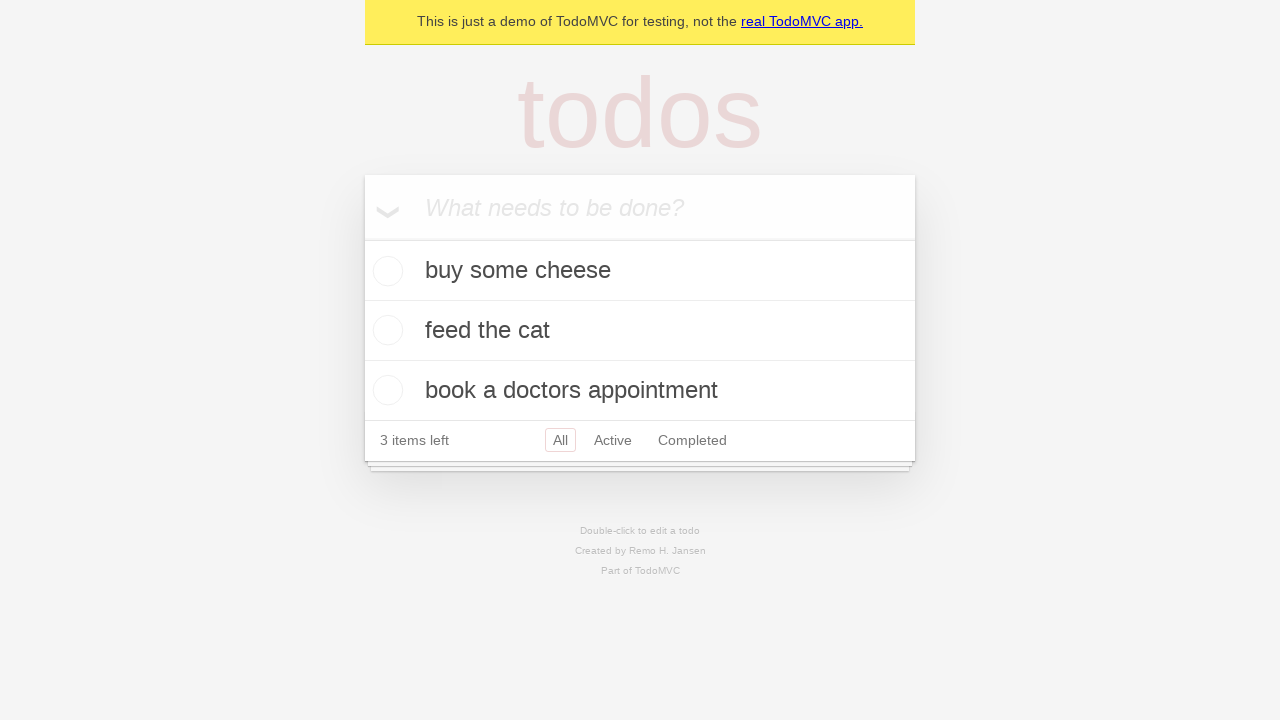

Waited for third todo title to load
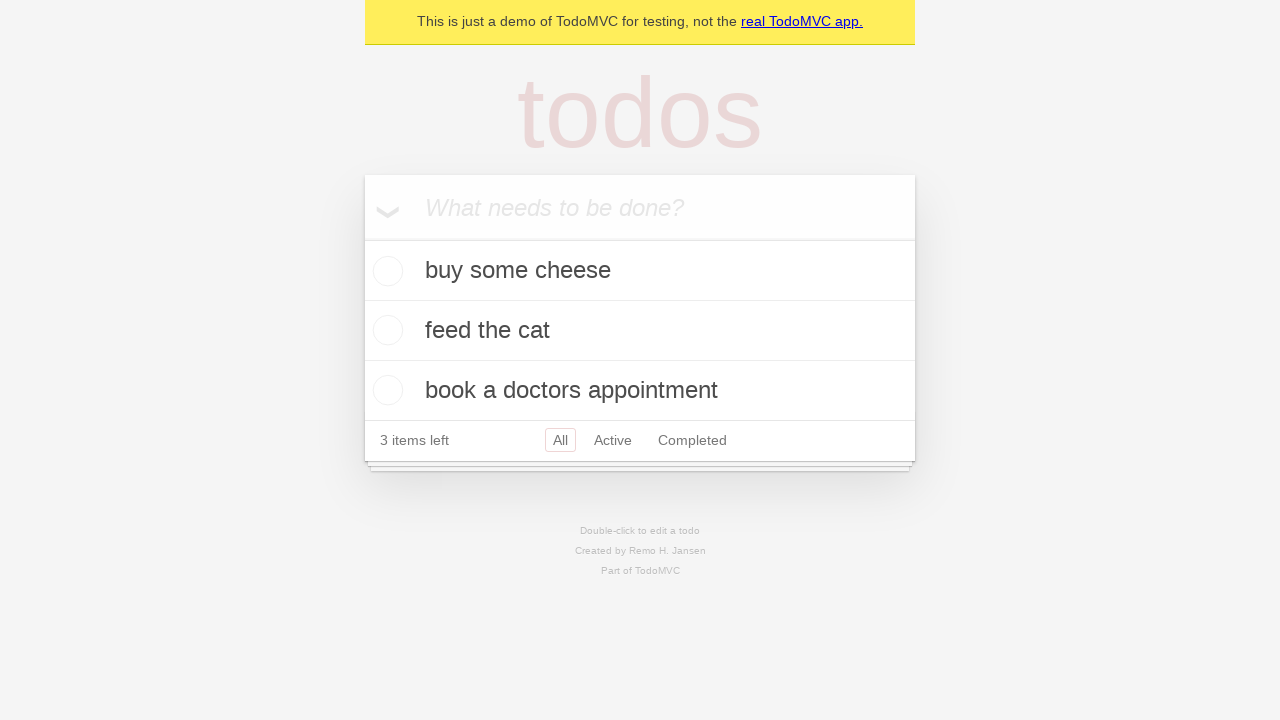

Double-clicked second todo item to enter edit mode at (640, 331) on internal:testid=[data-testid="todo-item"s] >> nth=1
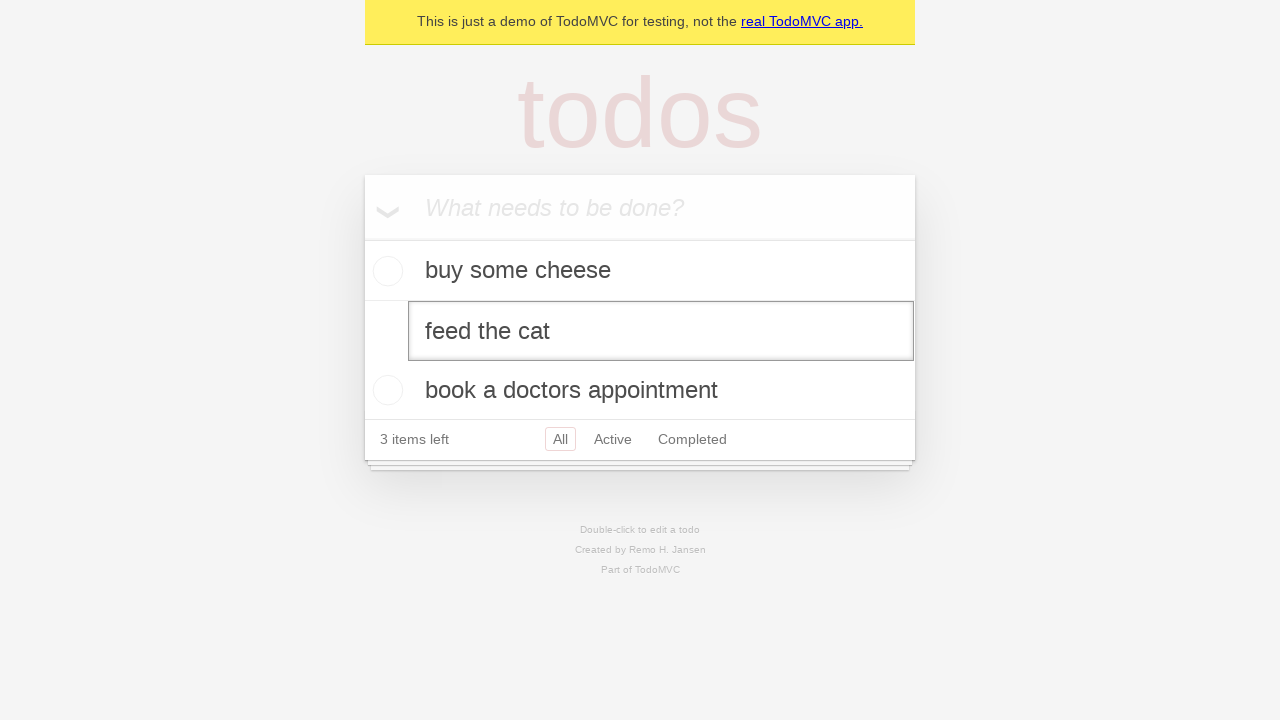

Filled edit textbox with 'buy some sausages' on internal:testid=[data-testid="todo-item"s] >> nth=1 >> internal:role=textbox[nam
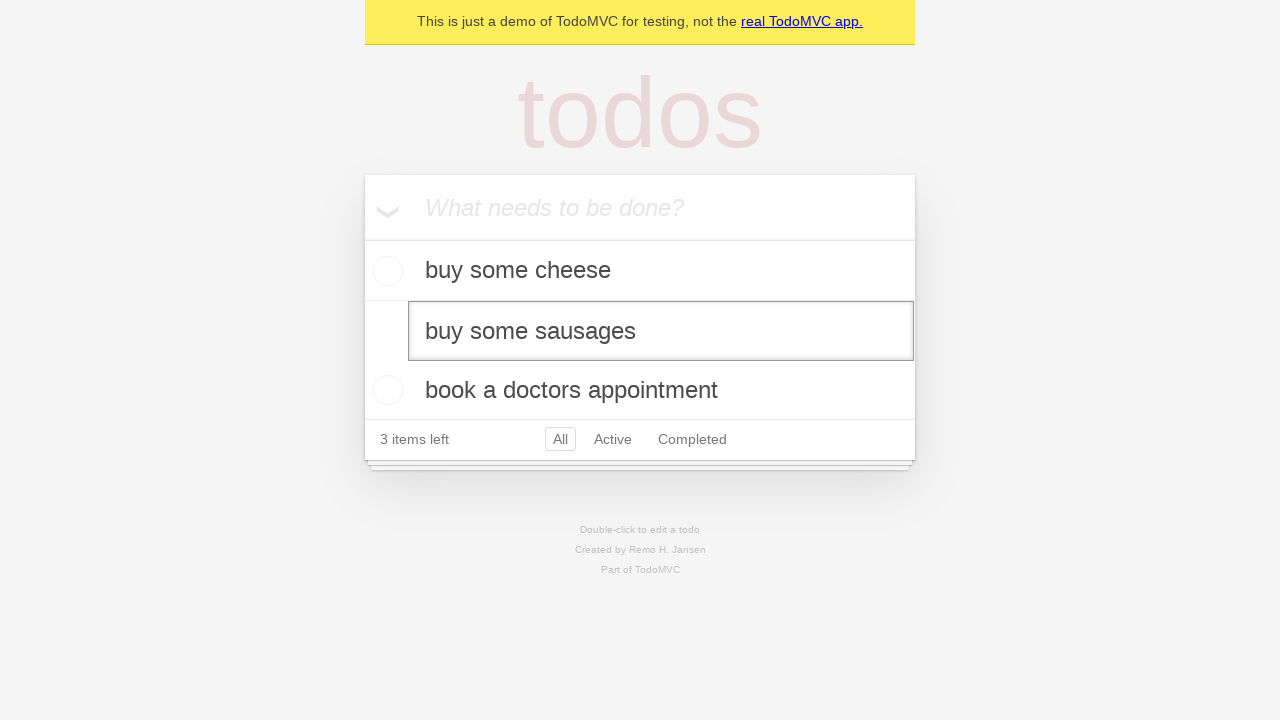

Pressed Escape to cancel edit and revert changes on internal:testid=[data-testid="todo-item"s] >> nth=1 >> internal:role=textbox[nam
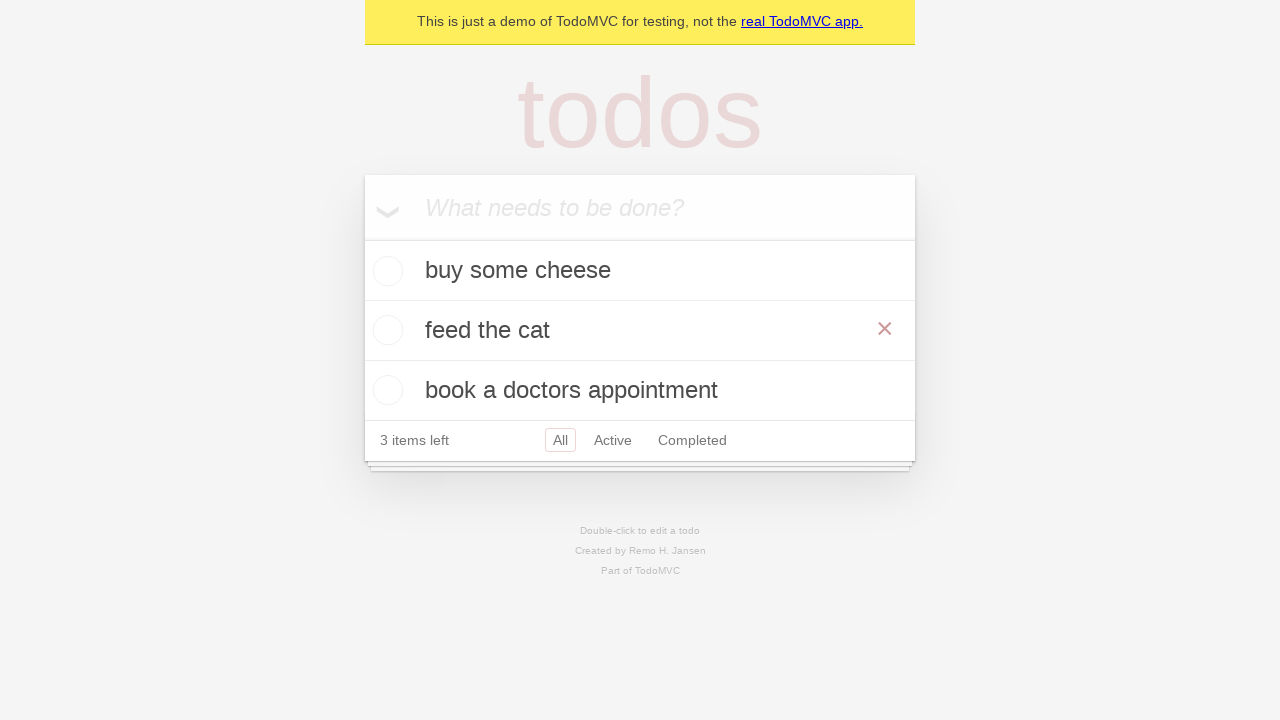

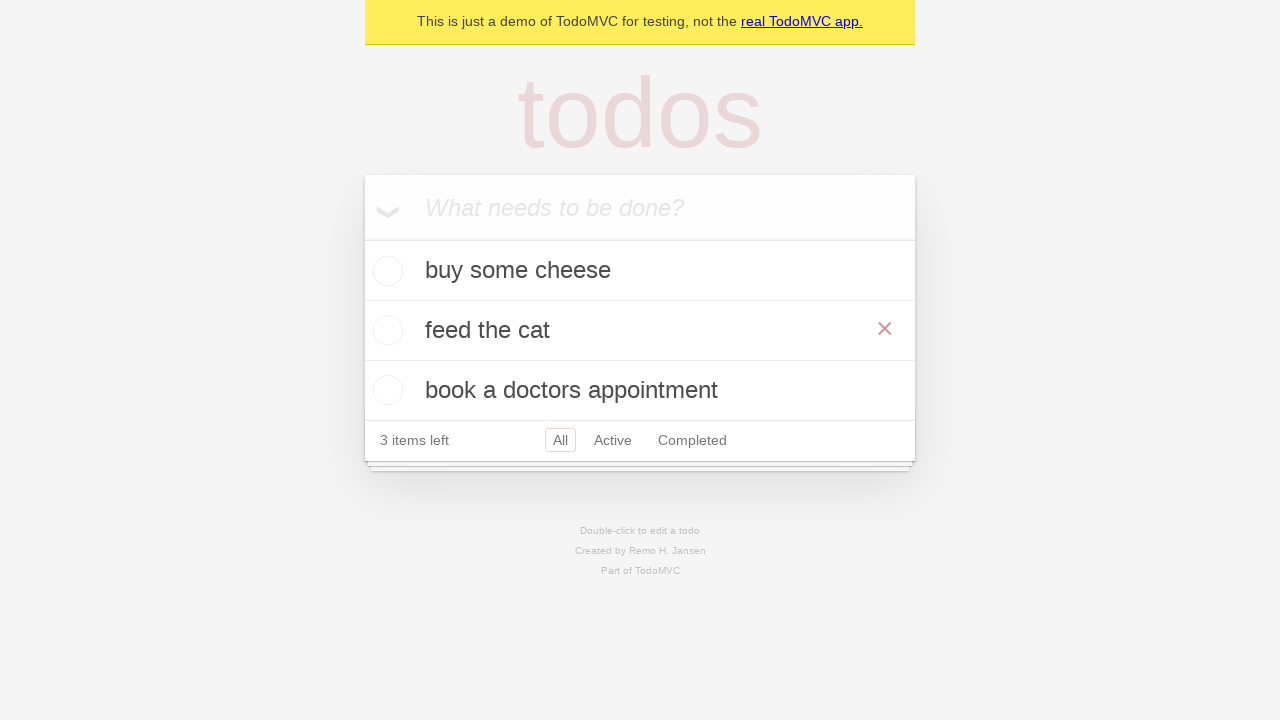